Scrolls down to the bottom of the Daraz Bangladesh homepage

Starting URL: https://www.daraz.com.bd/

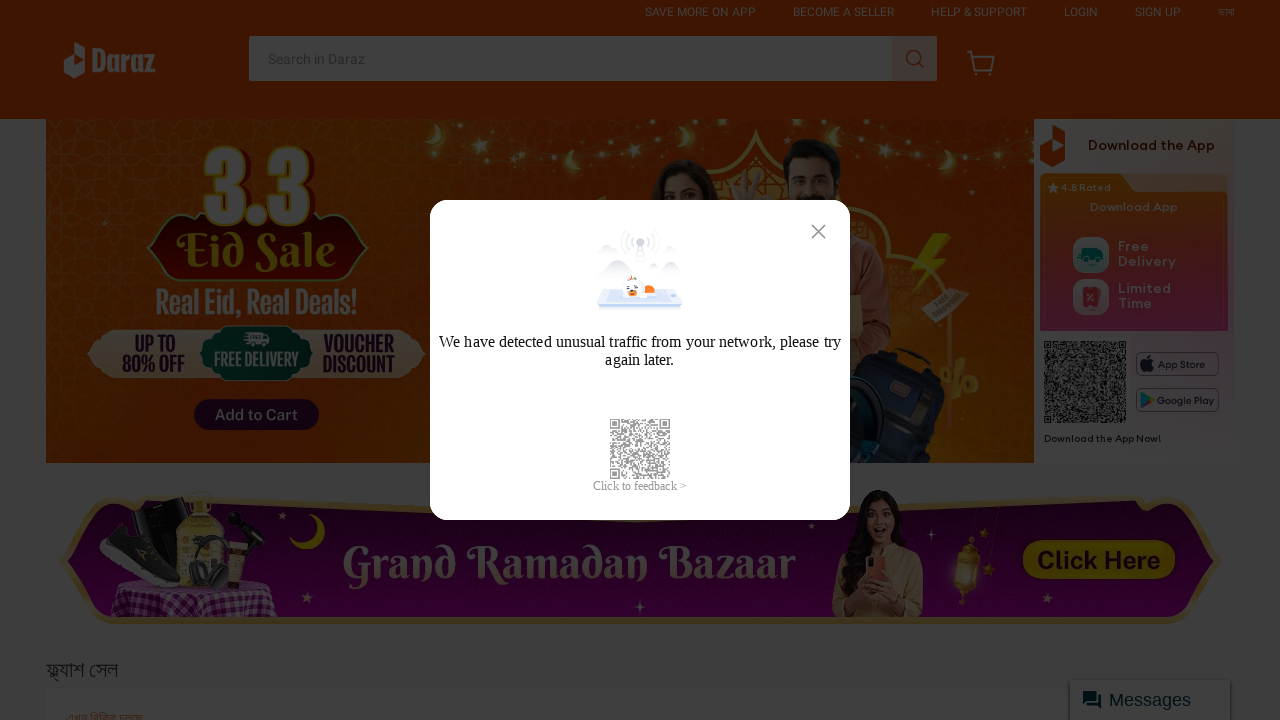

Navigated to Daraz Bangladesh homepage
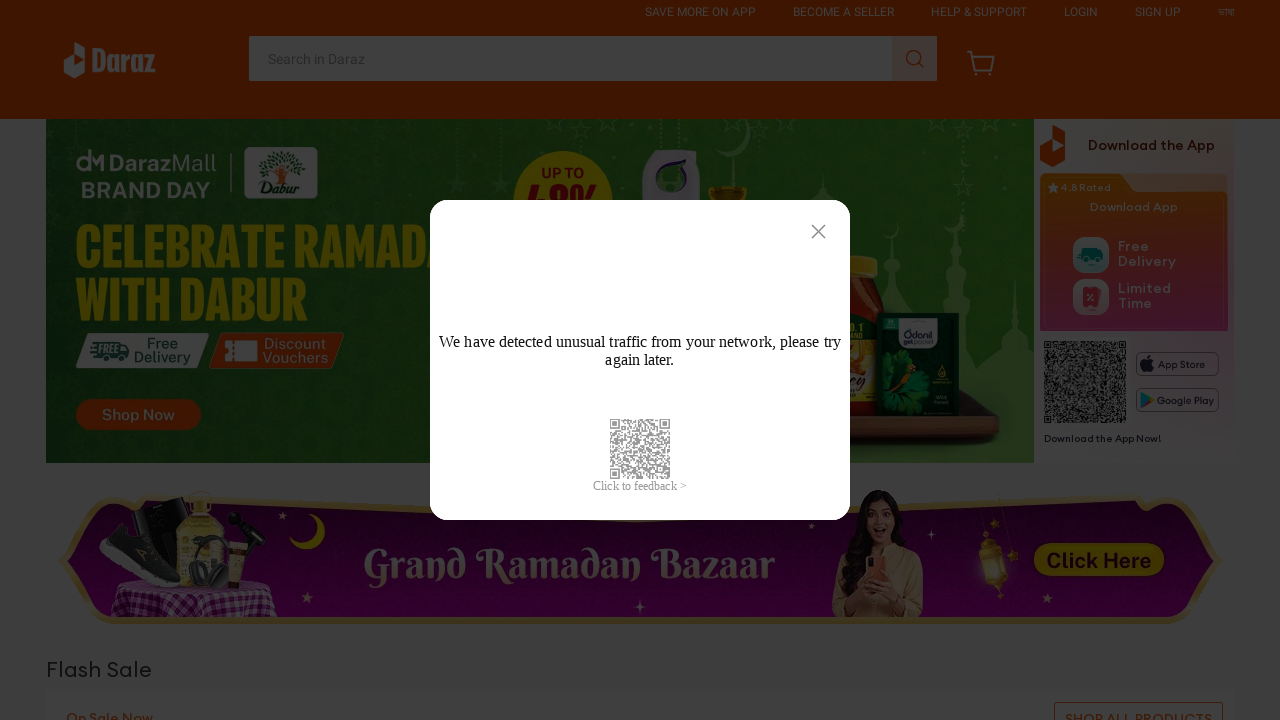

Scrolled down to the bottom of the Daraz Bangladesh homepage
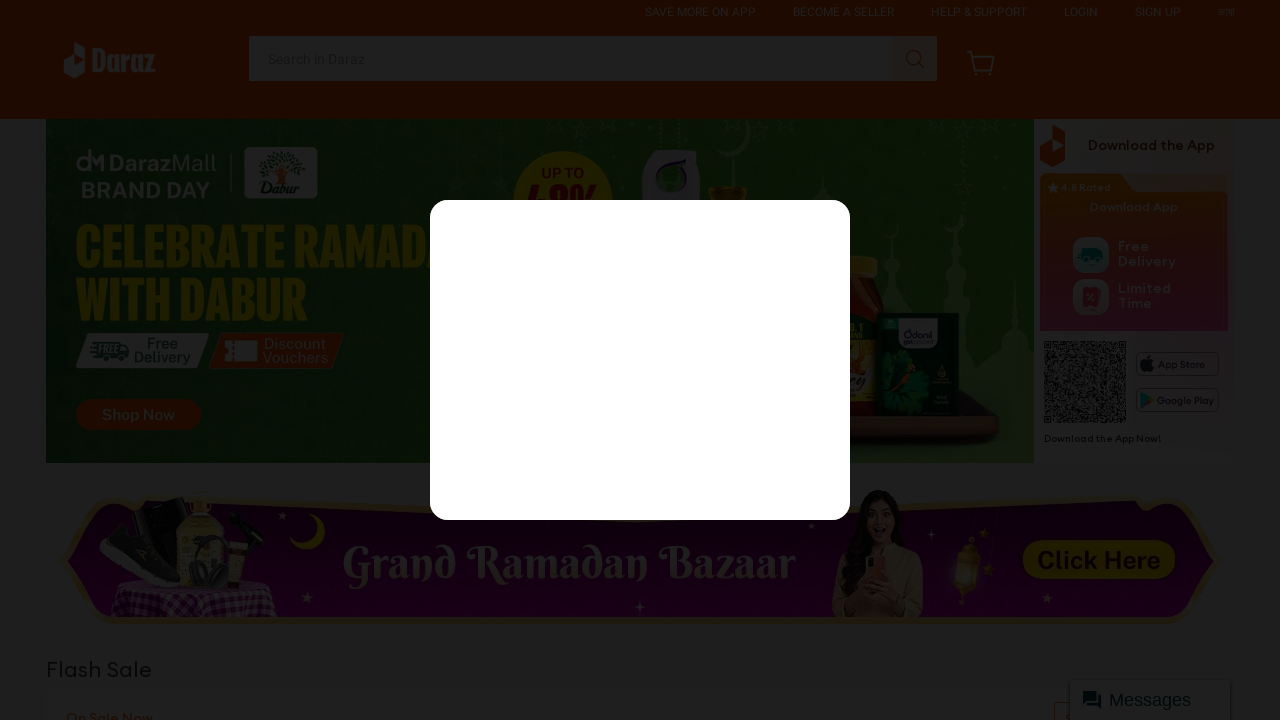

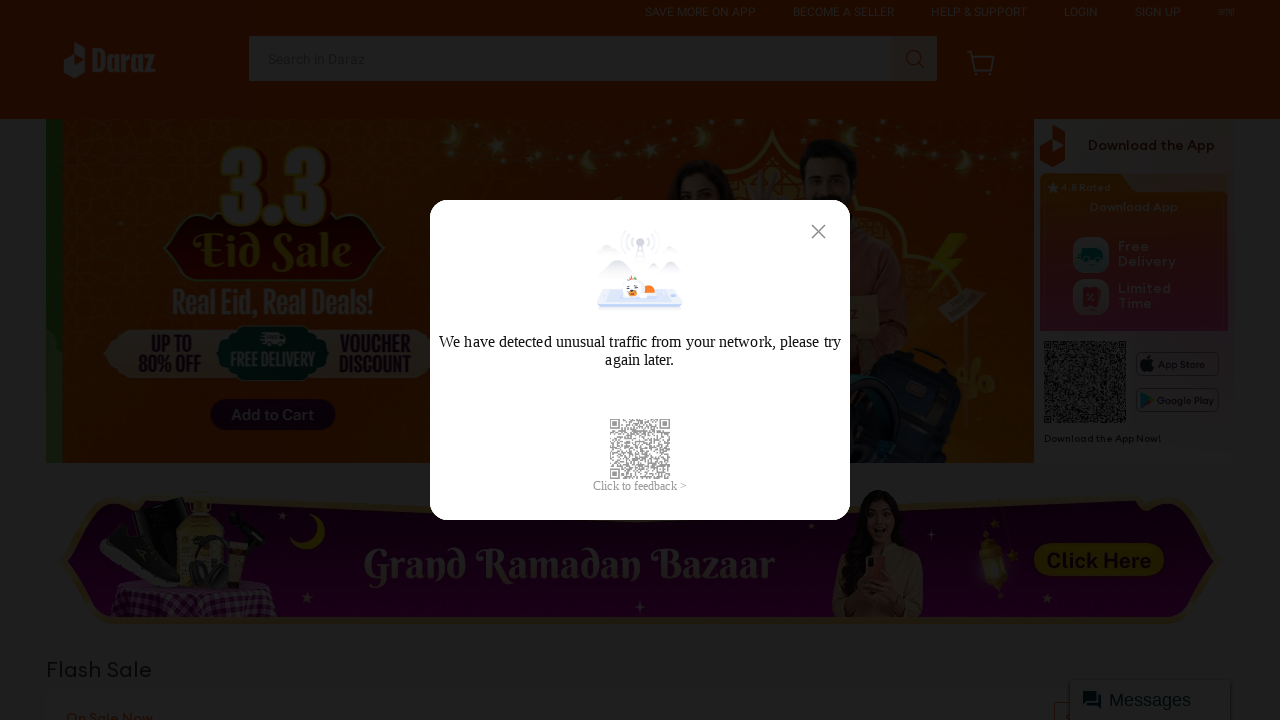